Tests that edits are saved when the input loses focus (blur event)

Starting URL: https://demo.playwright.dev/todomvc

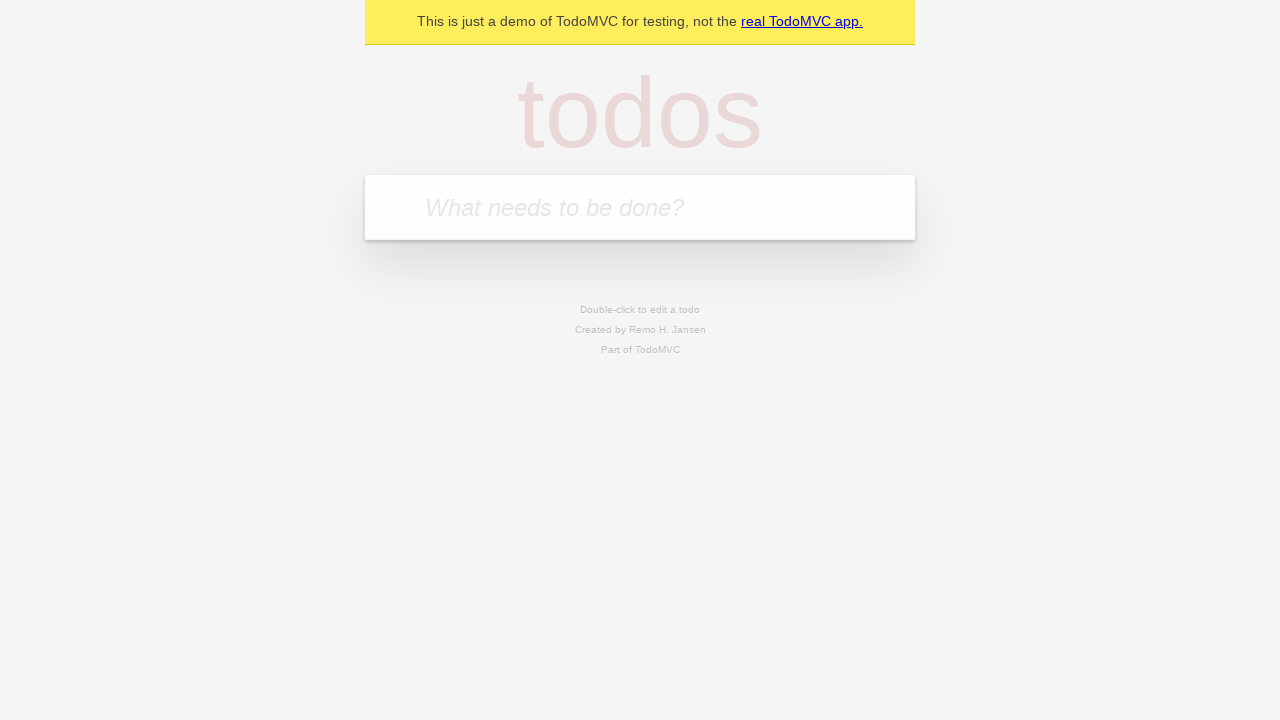

Filled new todo input with 'buy some cheese' on internal:attr=[placeholder="What needs to be done?"i]
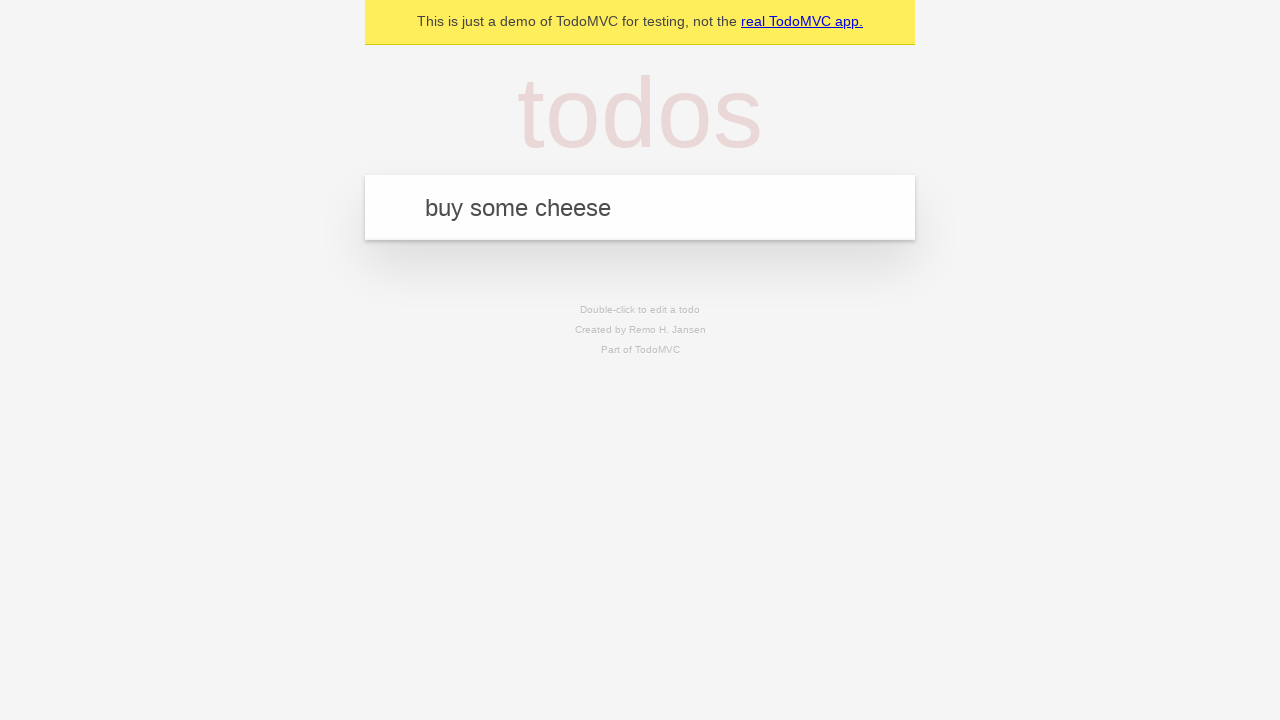

Pressed Enter to create todo 'buy some cheese' on internal:attr=[placeholder="What needs to be done?"i]
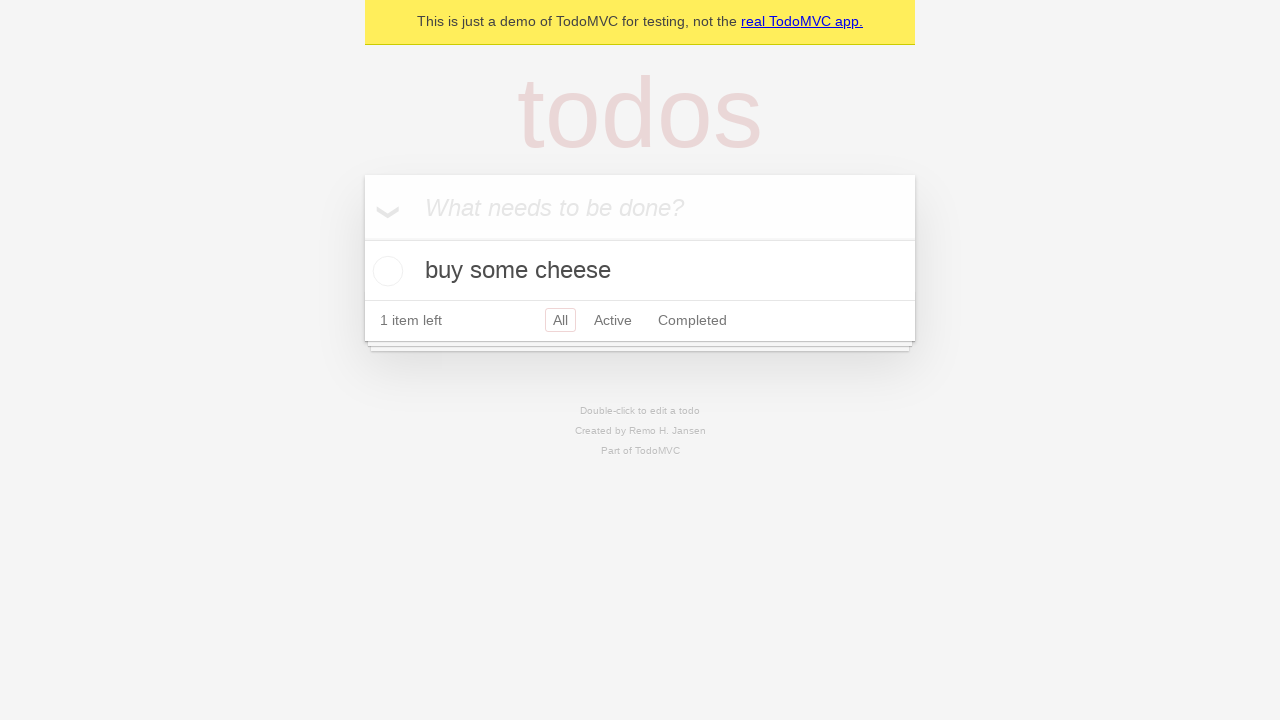

Filled new todo input with 'feed the cat' on internal:attr=[placeholder="What needs to be done?"i]
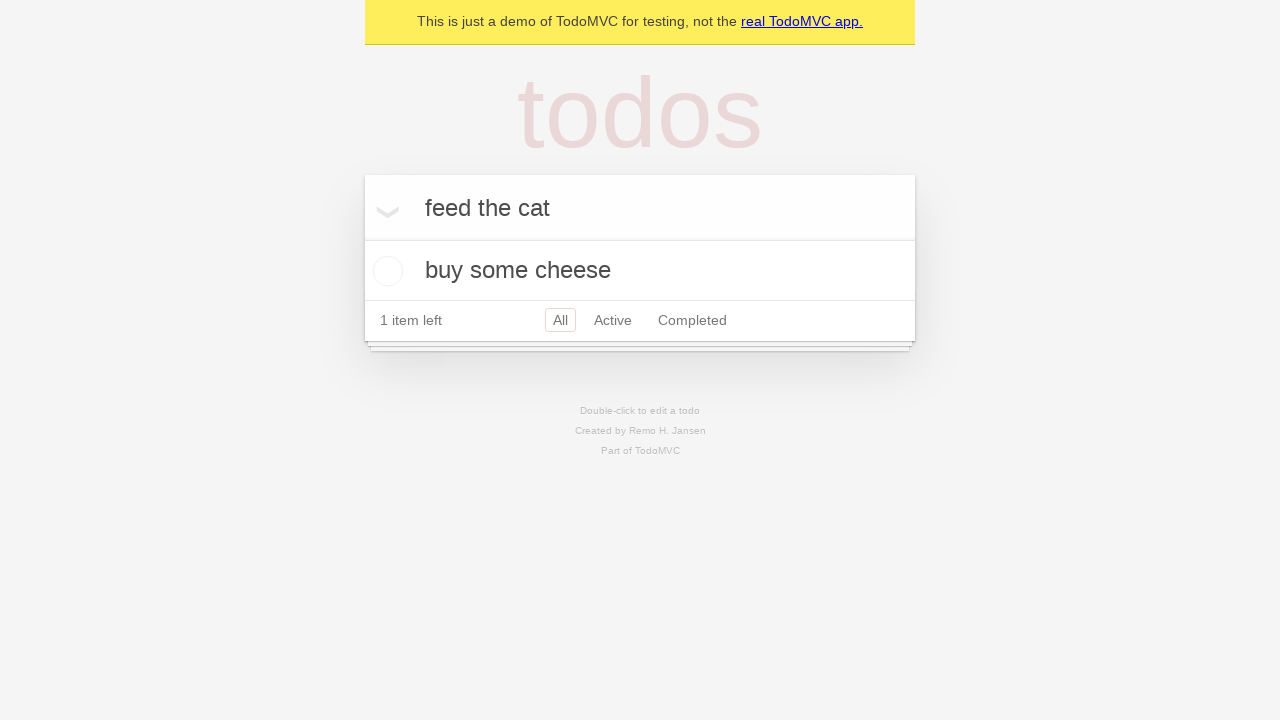

Pressed Enter to create todo 'feed the cat' on internal:attr=[placeholder="What needs to be done?"i]
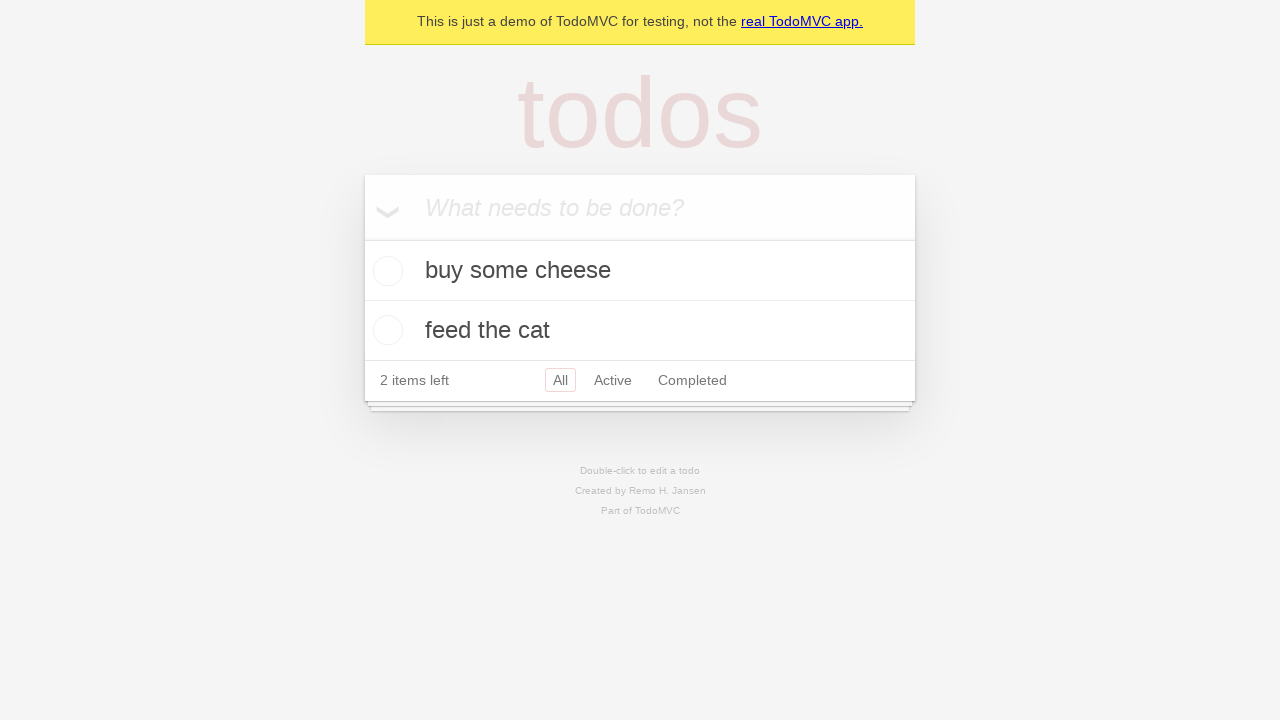

Filled new todo input with 'book a doctors appointment' on internal:attr=[placeholder="What needs to be done?"i]
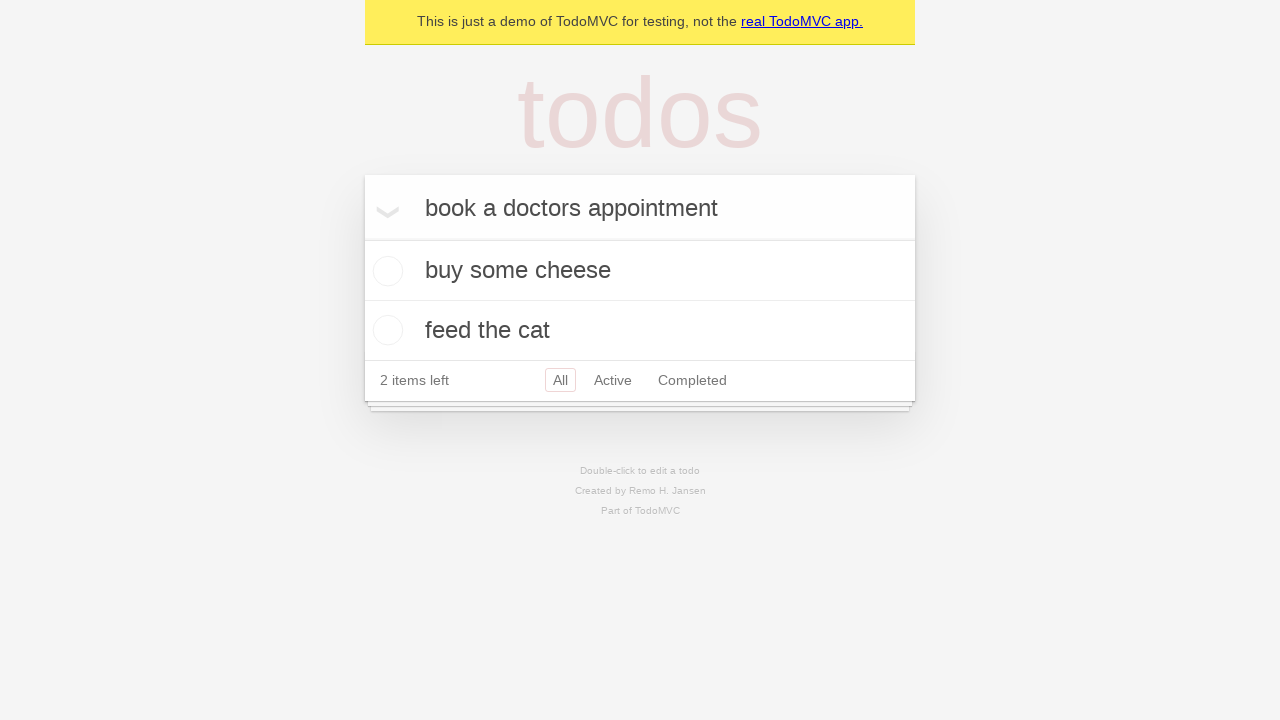

Pressed Enter to create todo 'book a doctors appointment' on internal:attr=[placeholder="What needs to be done?"i]
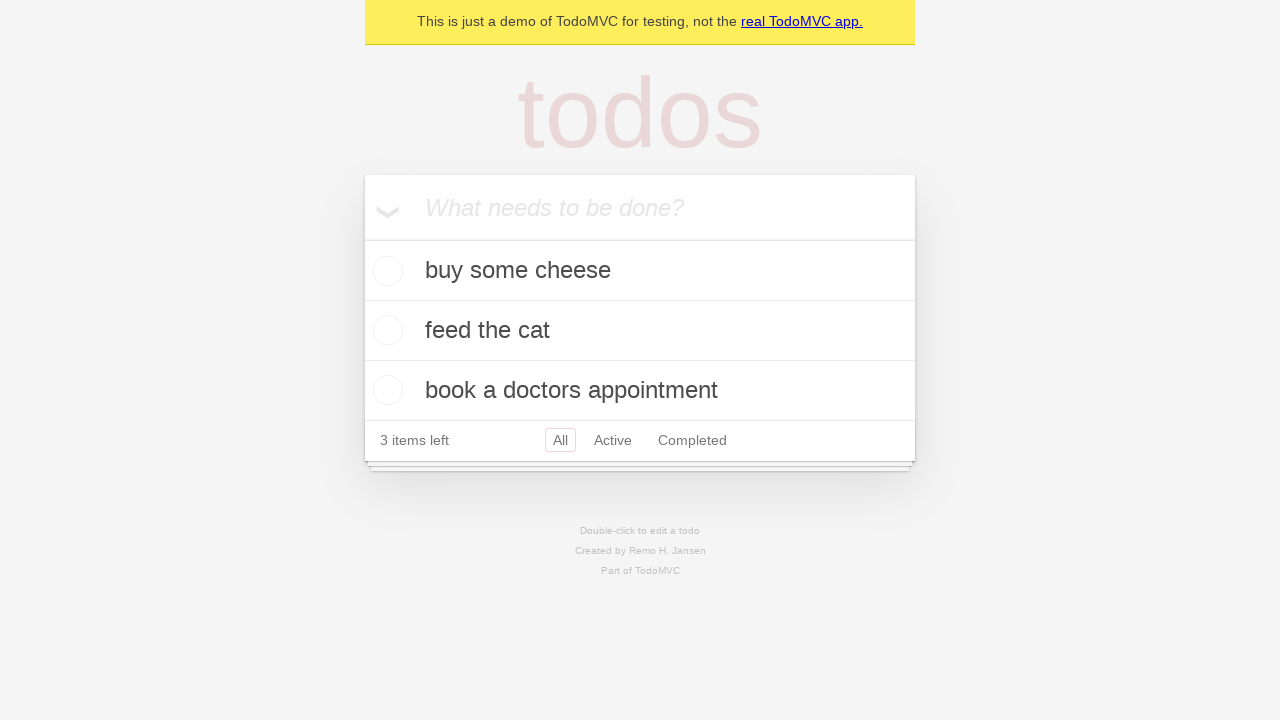

Located all todo items
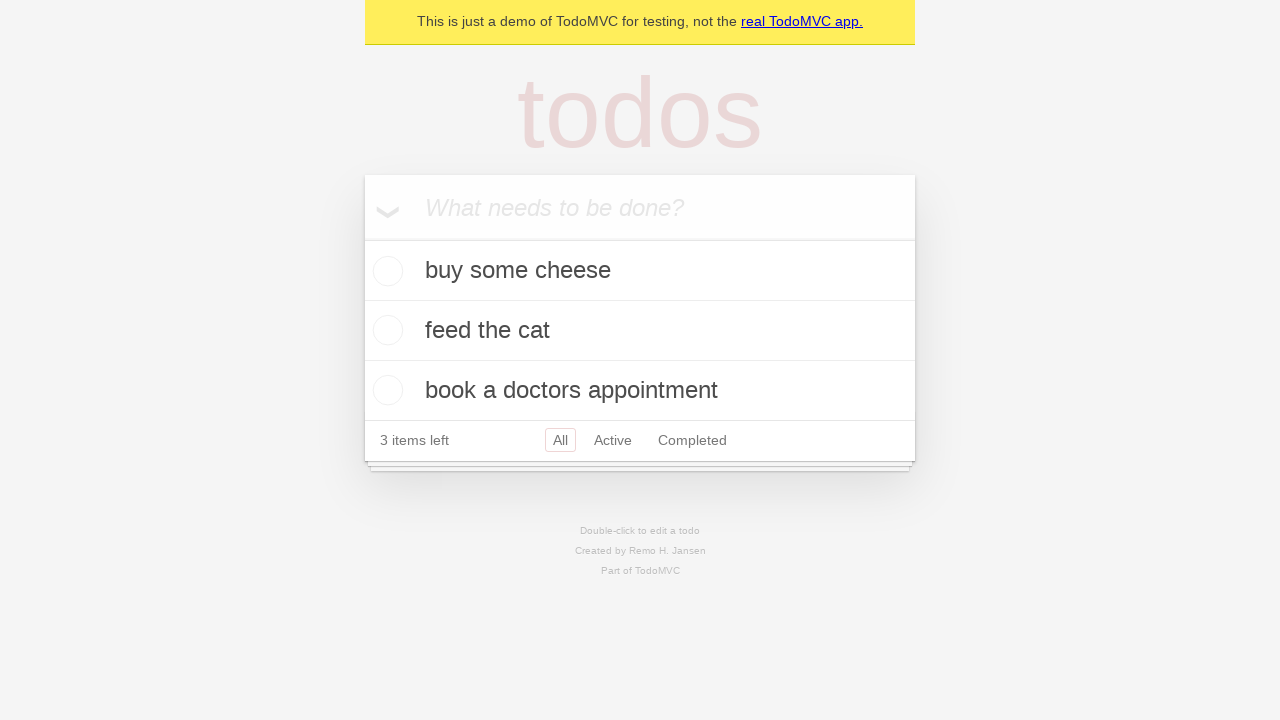

Double-clicked second todo item to enter edit mode at (640, 331) on internal:testid=[data-testid="todo-item"s] >> nth=1
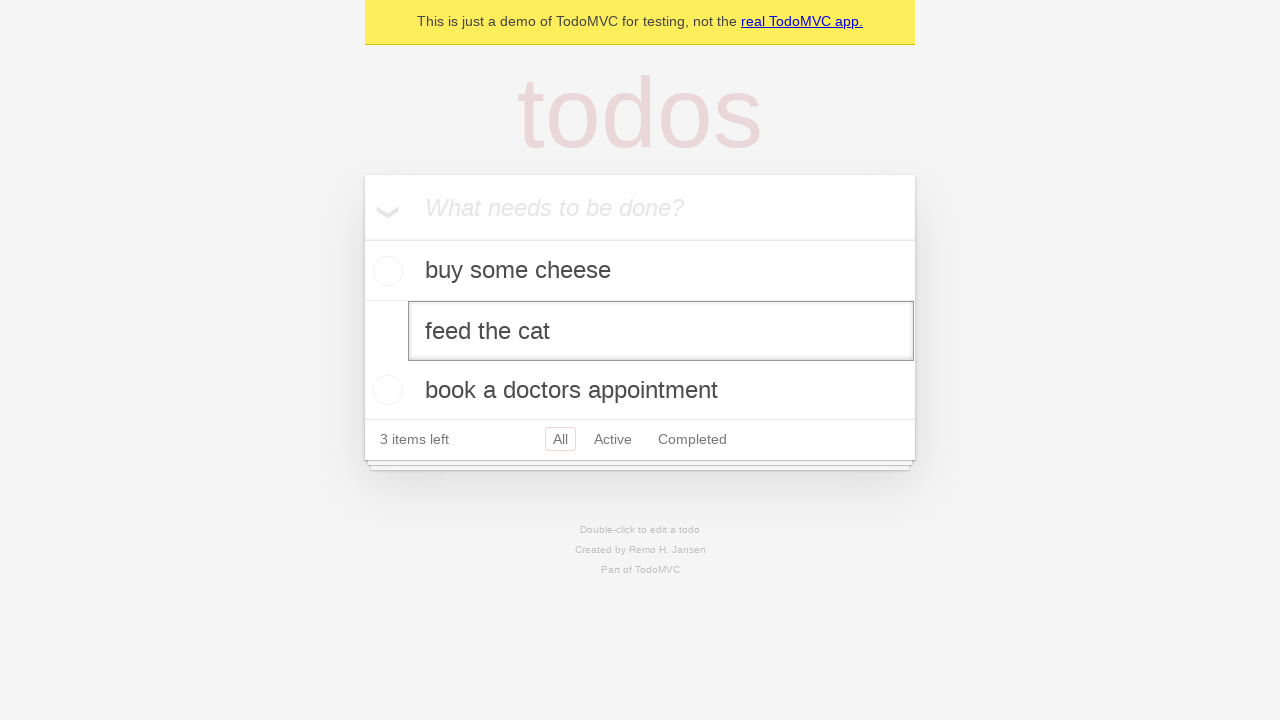

Filled edit textbox with 'buy some sausages' on internal:testid=[data-testid="todo-item"s] >> nth=1 >> internal:role=textbox[nam
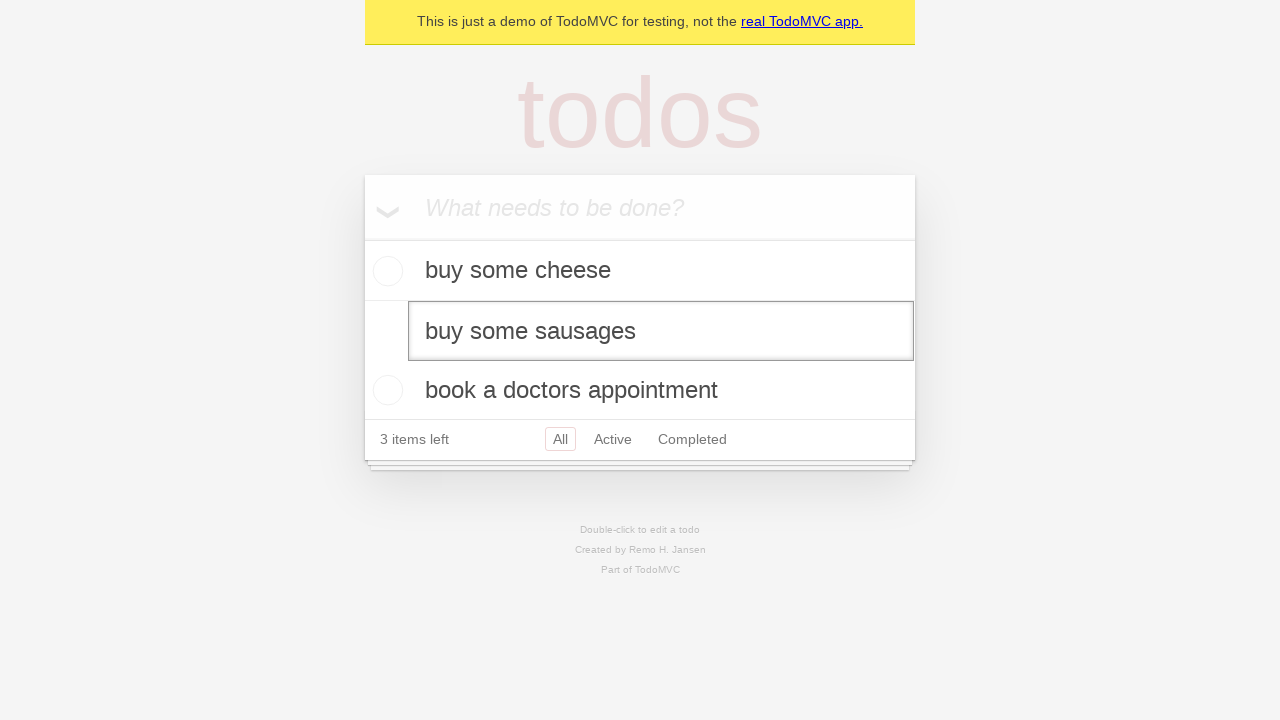

Dispatched blur event to save edit on input loss of focus
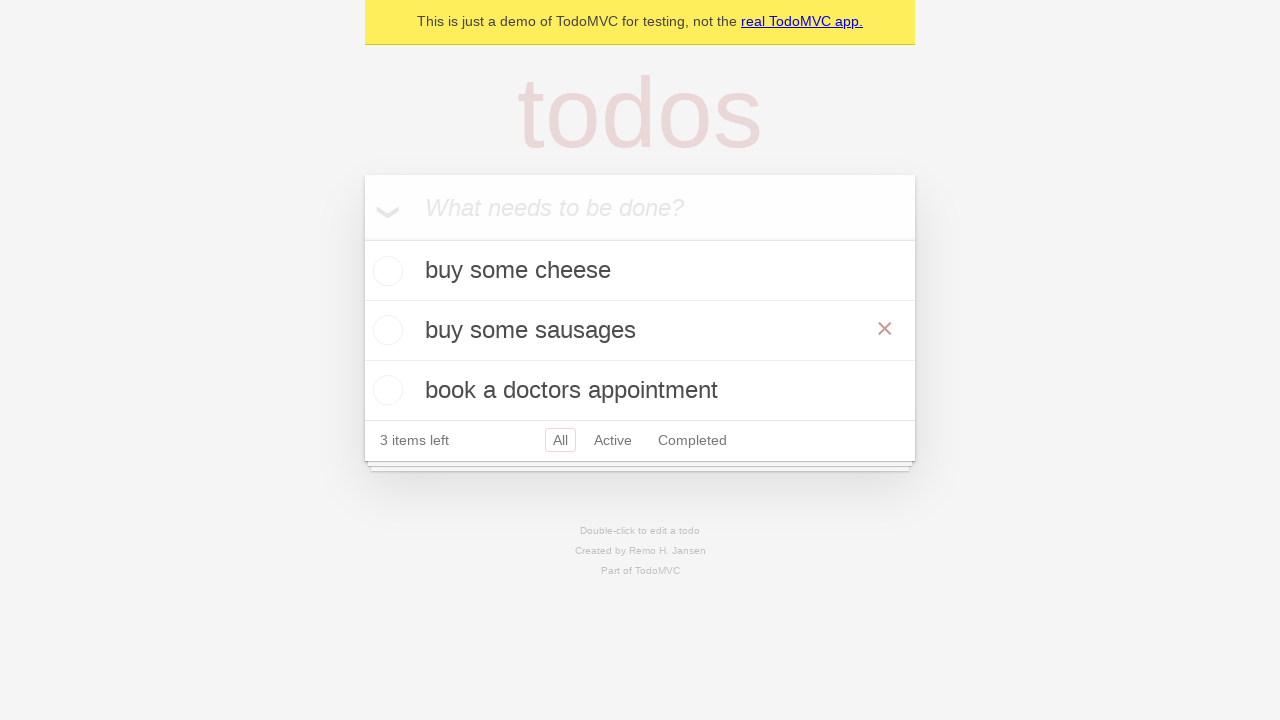

Verified all todos display correct text with updated second item
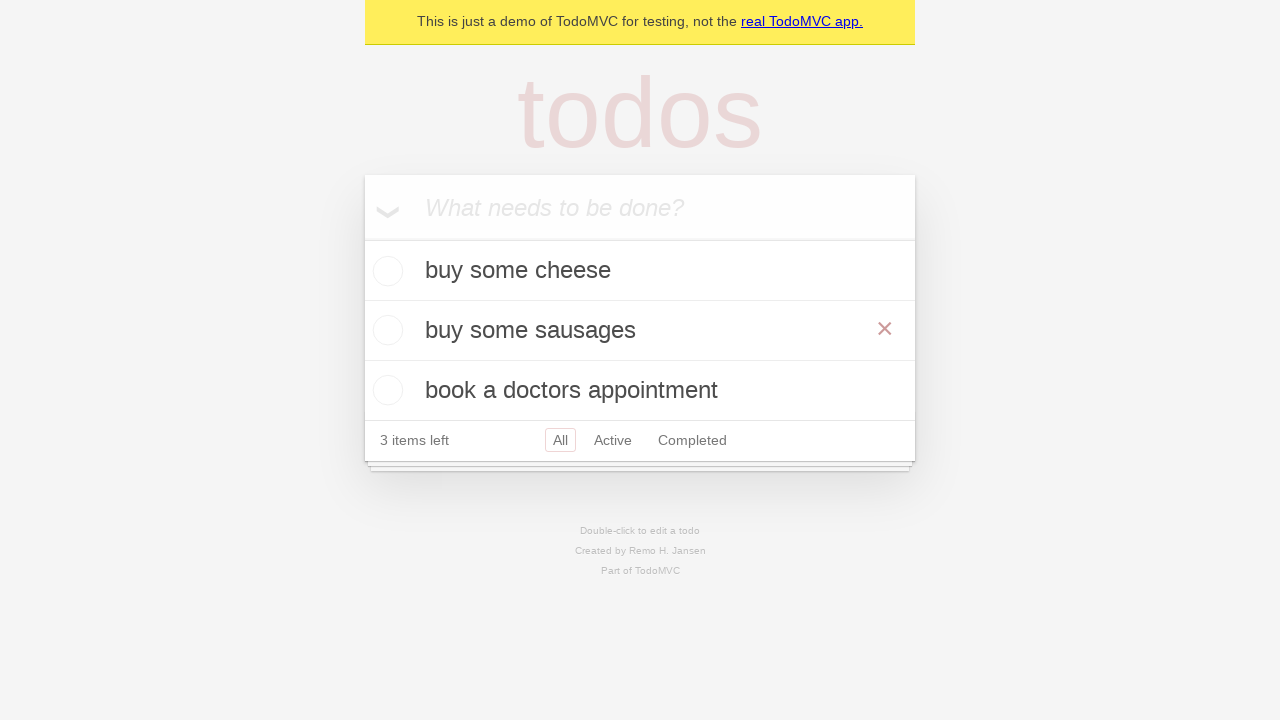

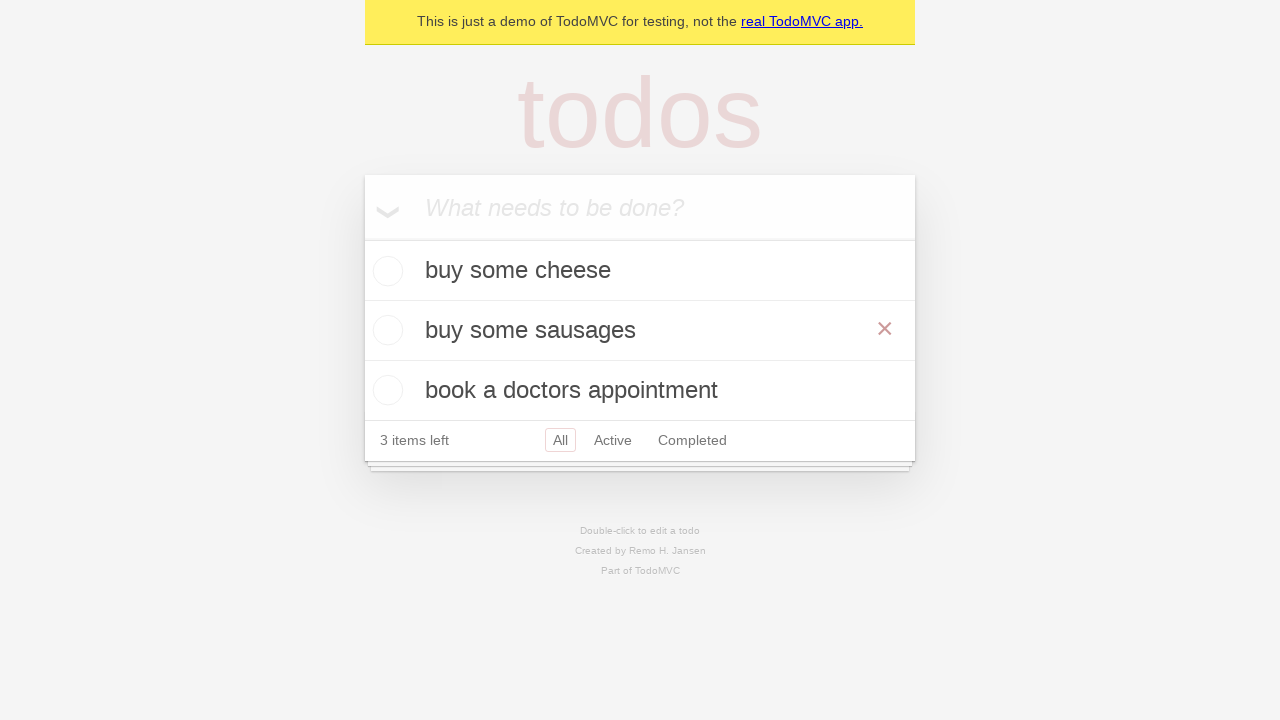